Tests add/remove element functionality by clicking Add Element button multiple times and then removing all added elements

Starting URL: https://the-internet.herokuapp.com/add_remove_elements/

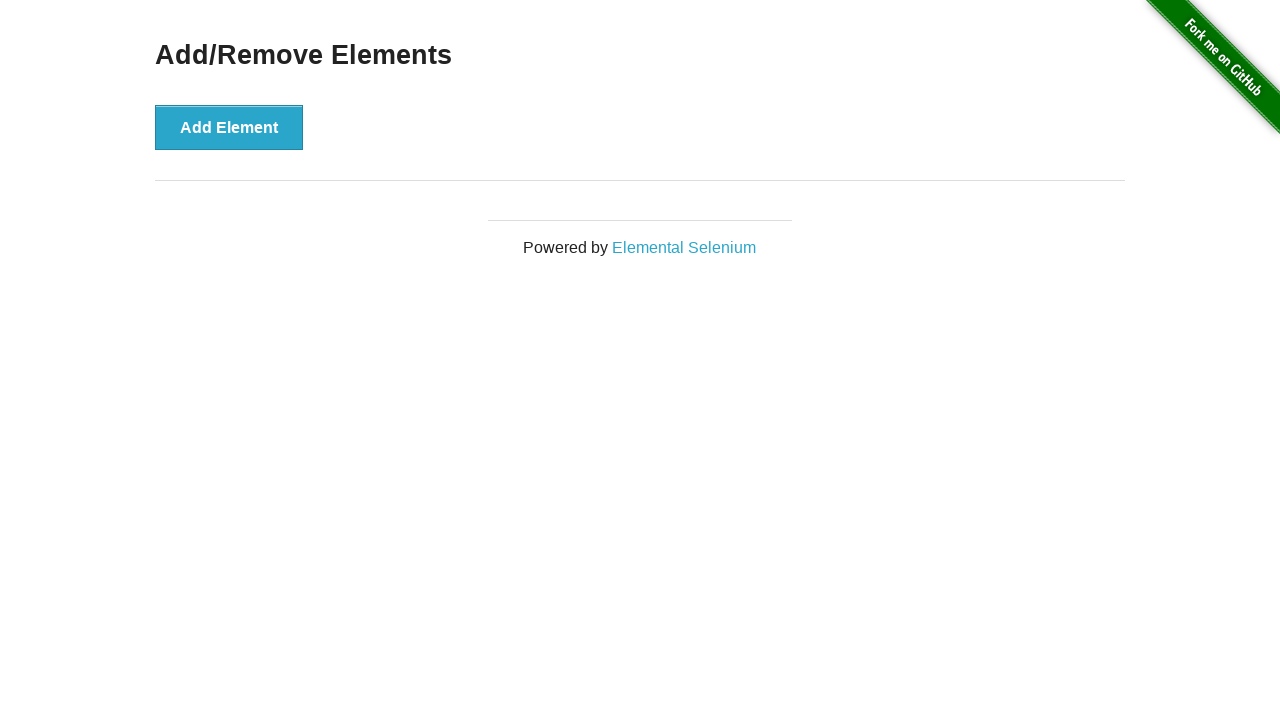

Clicked Add Element button (iteration 1) at (229, 127) on xpath=//button[text()='Add Element']
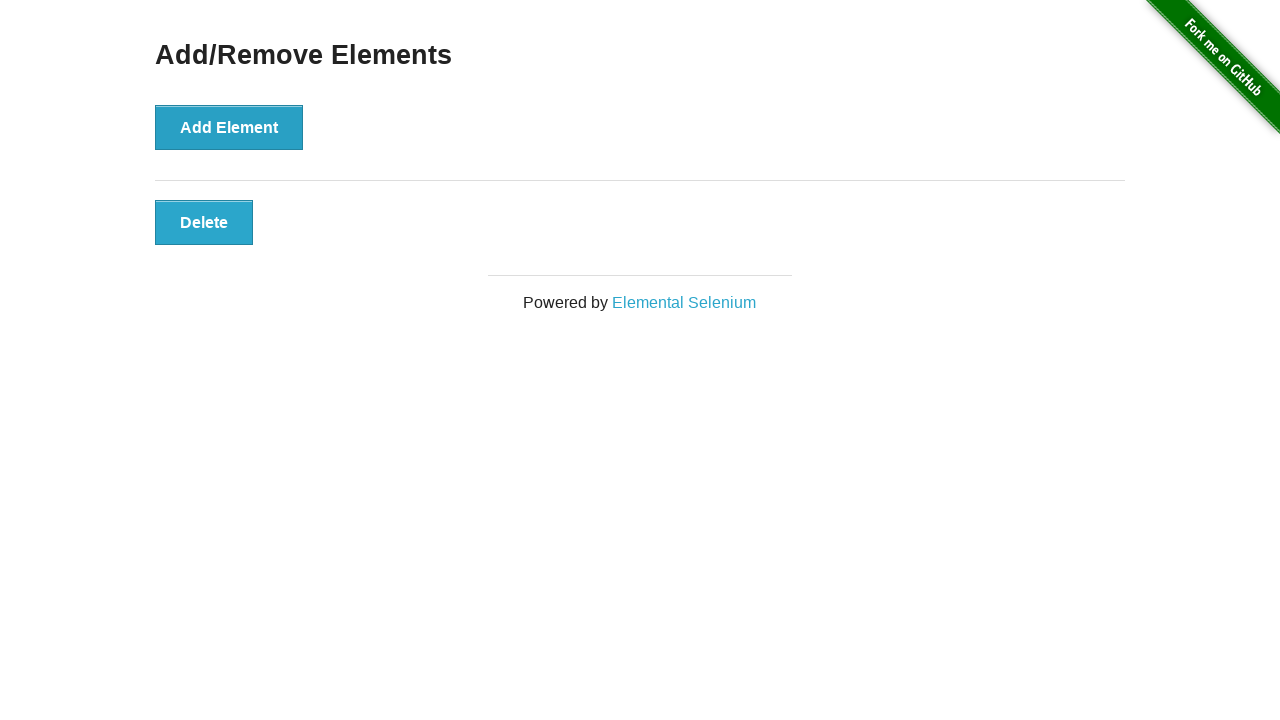

Clicked Add Element button (iteration 2) at (229, 127) on xpath=//button[text()='Add Element']
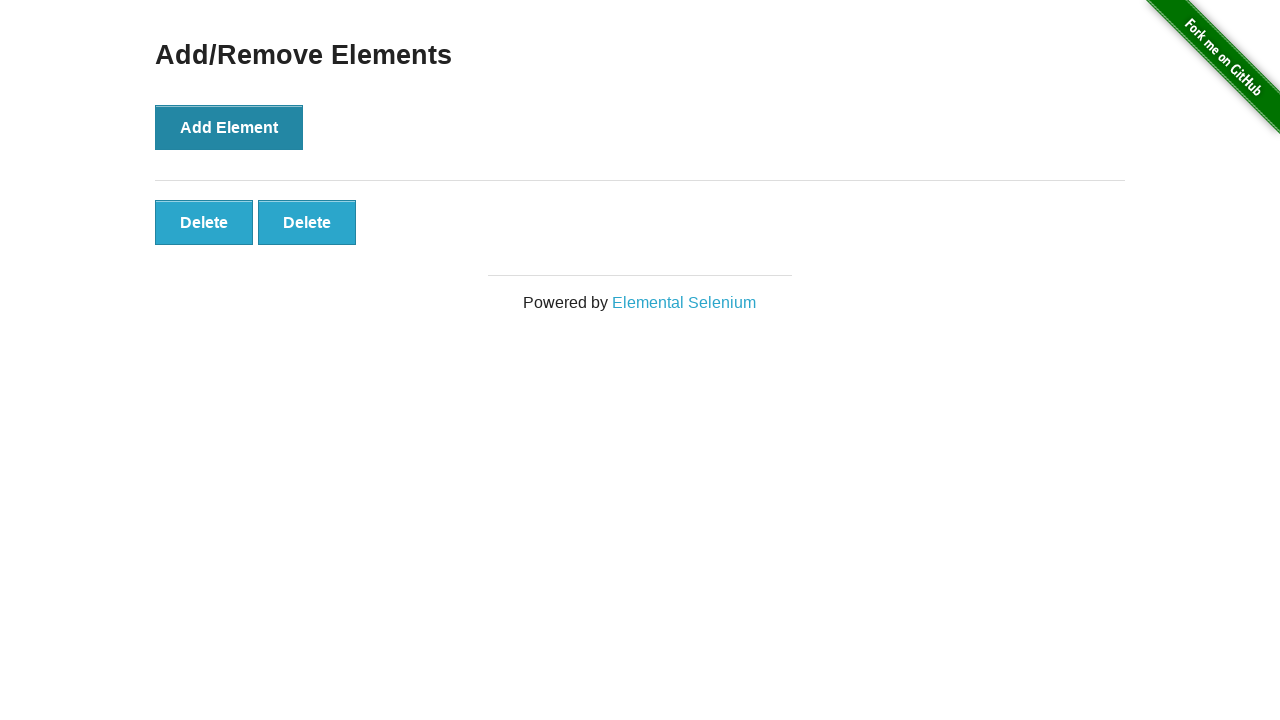

Clicked Add Element button (iteration 3) at (229, 127) on xpath=//button[text()='Add Element']
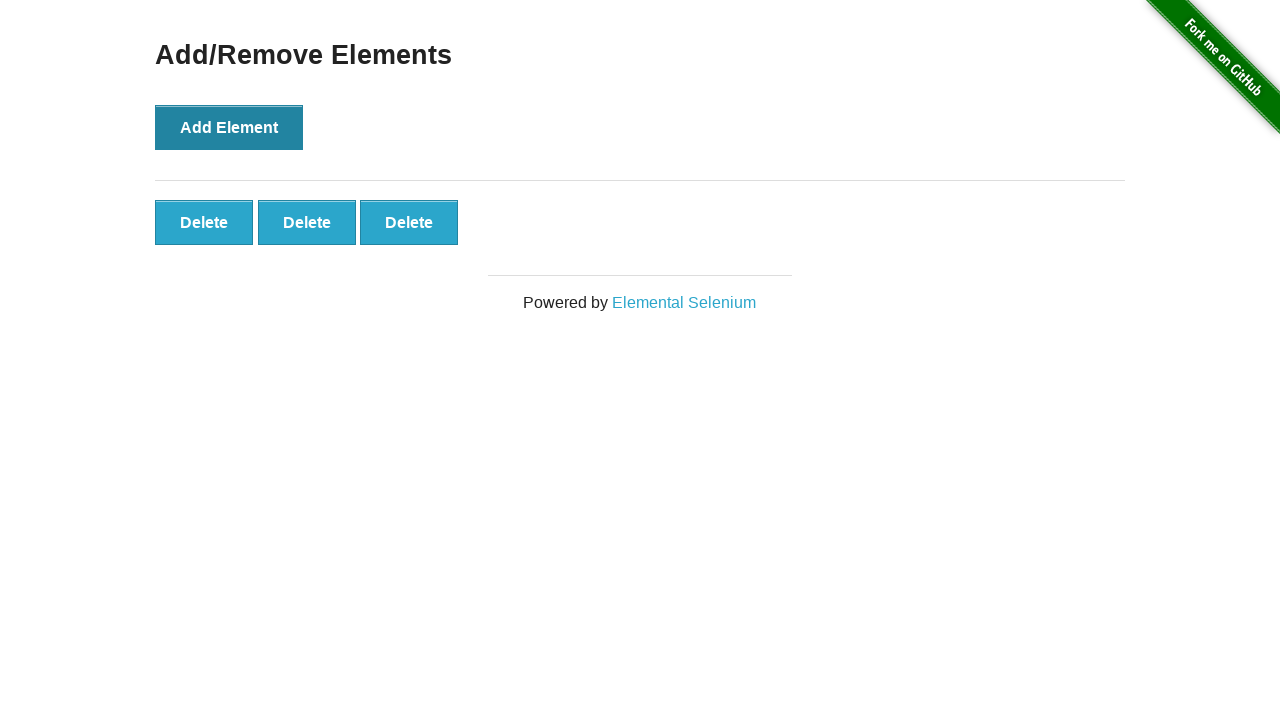

Clicked Add Element button (iteration 4) at (229, 127) on xpath=//button[text()='Add Element']
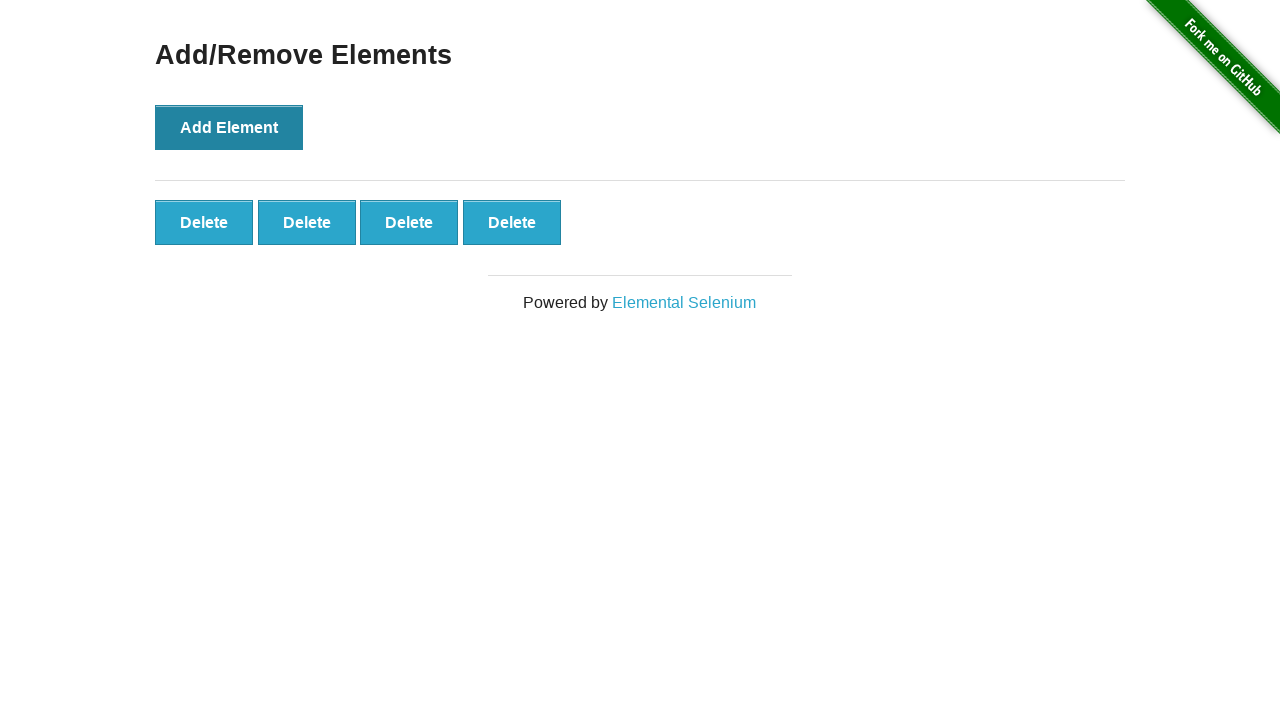

Clicked Add Element button (iteration 5) at (229, 127) on xpath=//button[text()='Add Element']
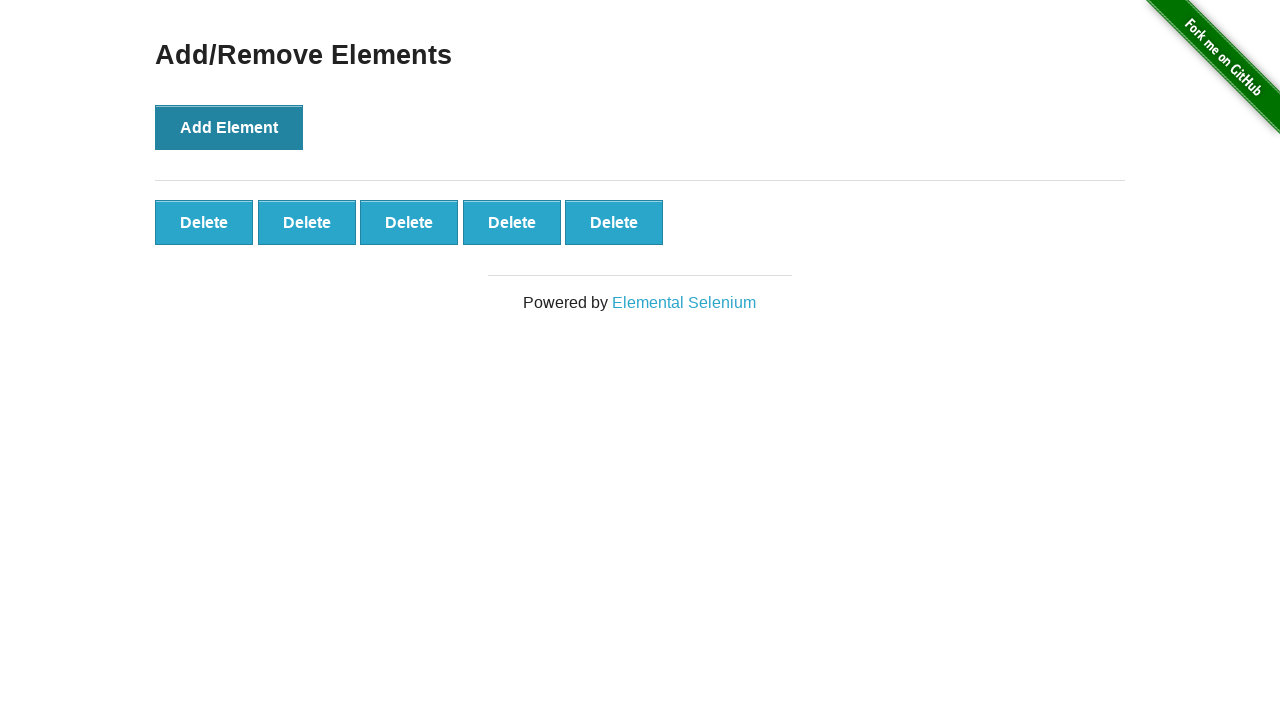

Waited for added elements to appear
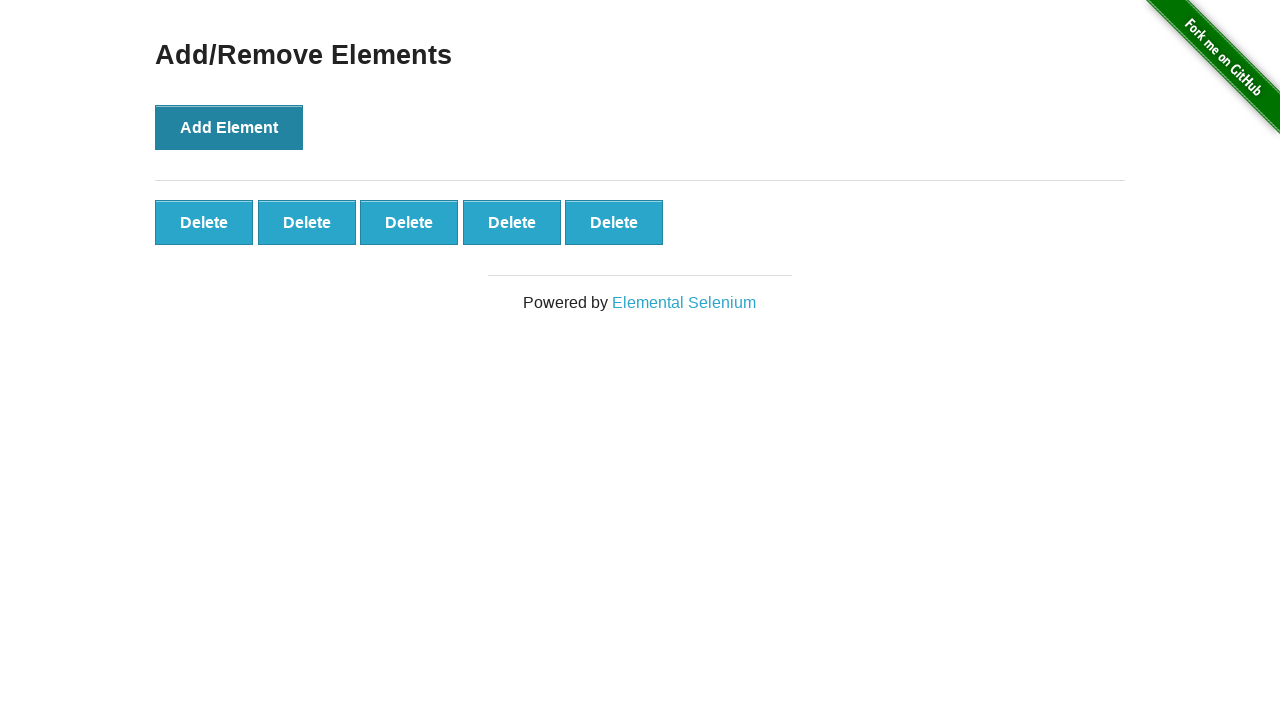

Clicked Remove button for element 5 at (614, 222) on xpath=//button[5][@class='added-manually']
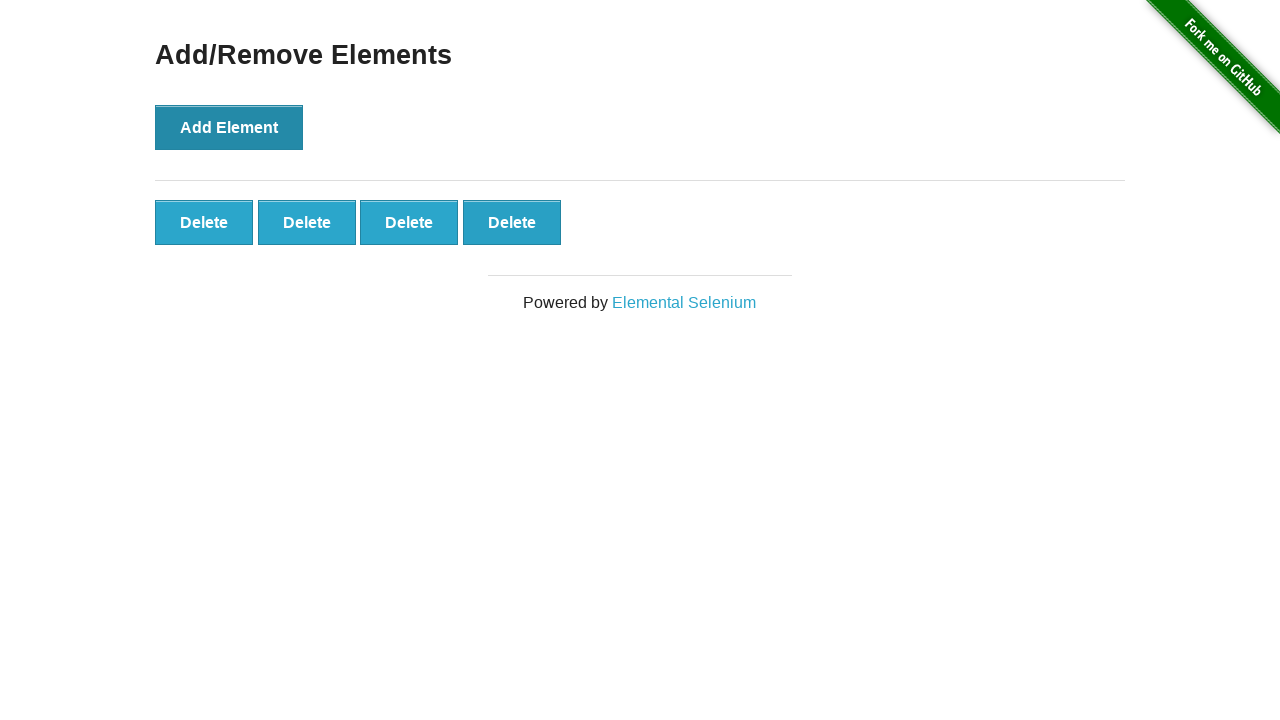

Clicked Remove button for element 4 at (512, 222) on xpath=//button[4][@class='added-manually']
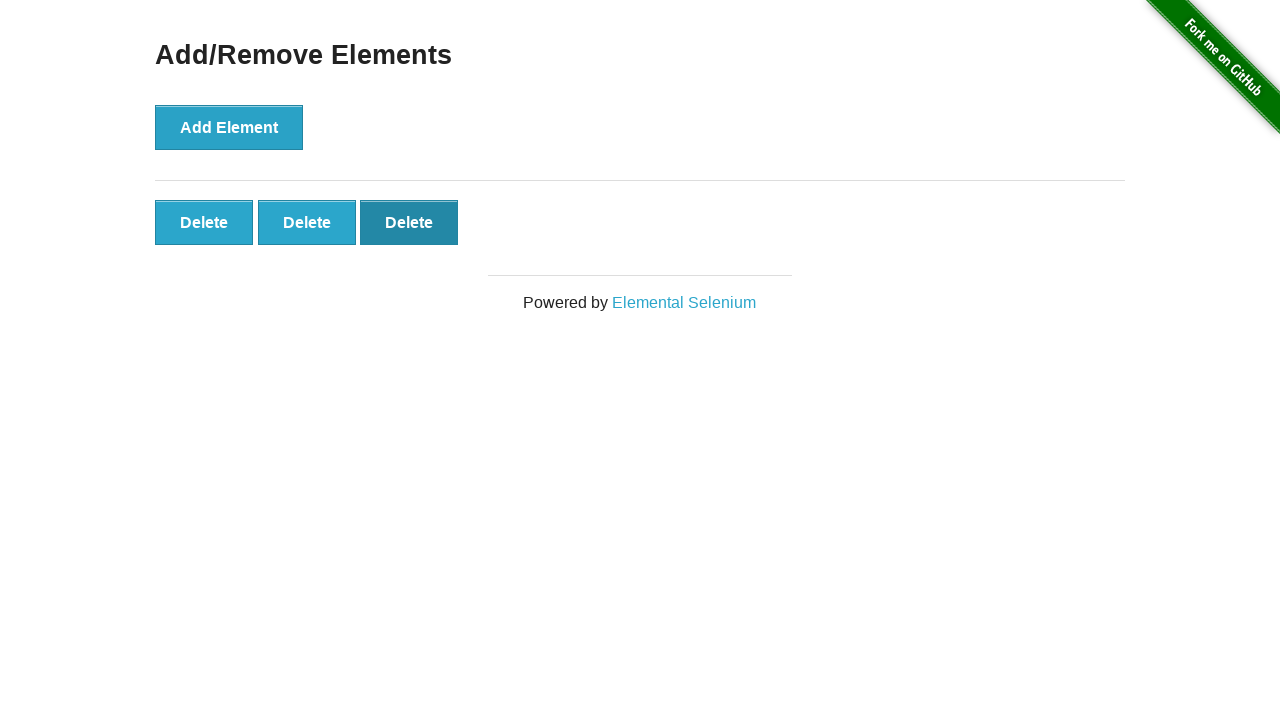

Clicked Remove button for element 3 at (409, 222) on xpath=//button[3][@class='added-manually']
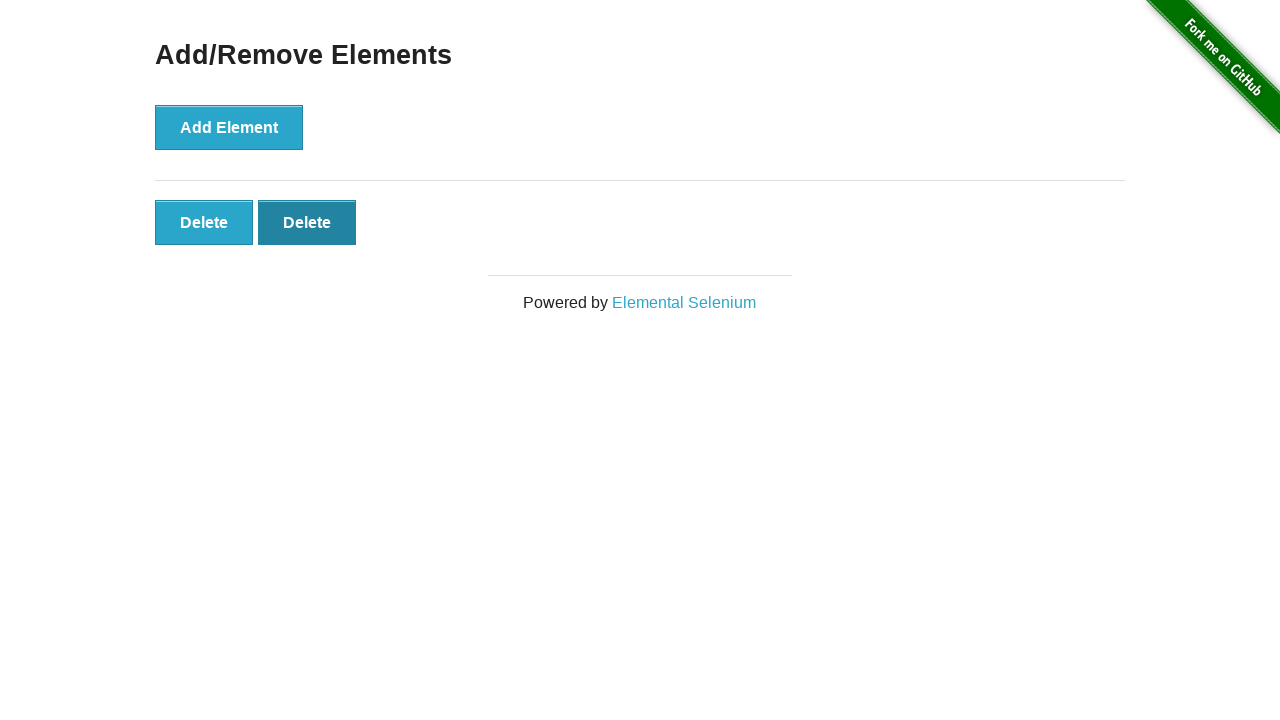

Clicked Remove button for element 2 at (307, 222) on xpath=//button[2][@class='added-manually']
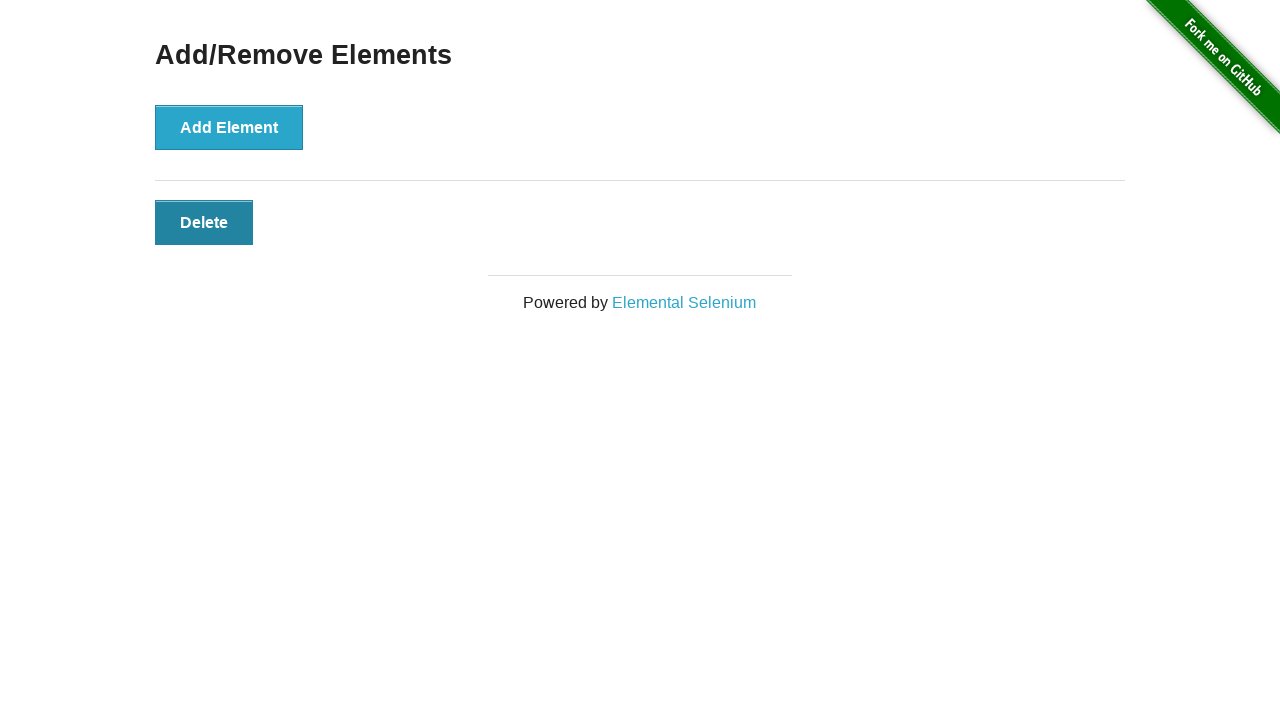

Clicked Remove button for element 1 at (204, 222) on xpath=//button[1][@class='added-manually']
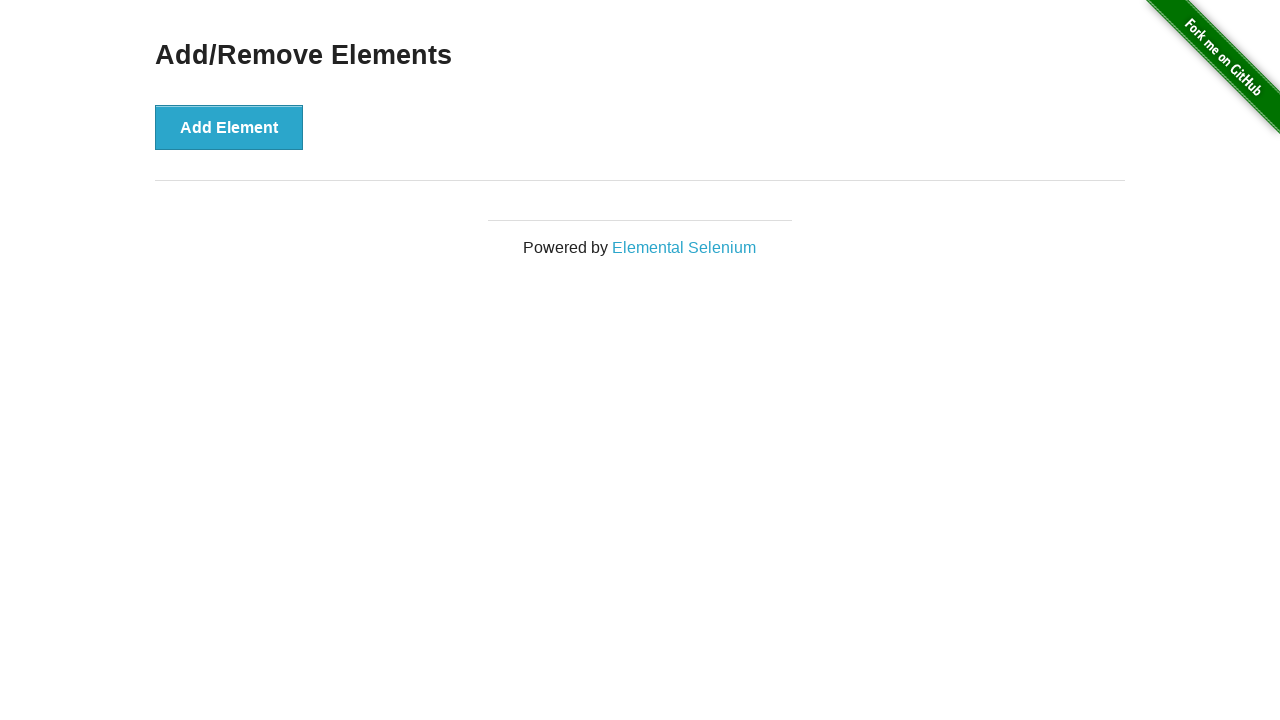

Waited 500ms to verify all elements are removed
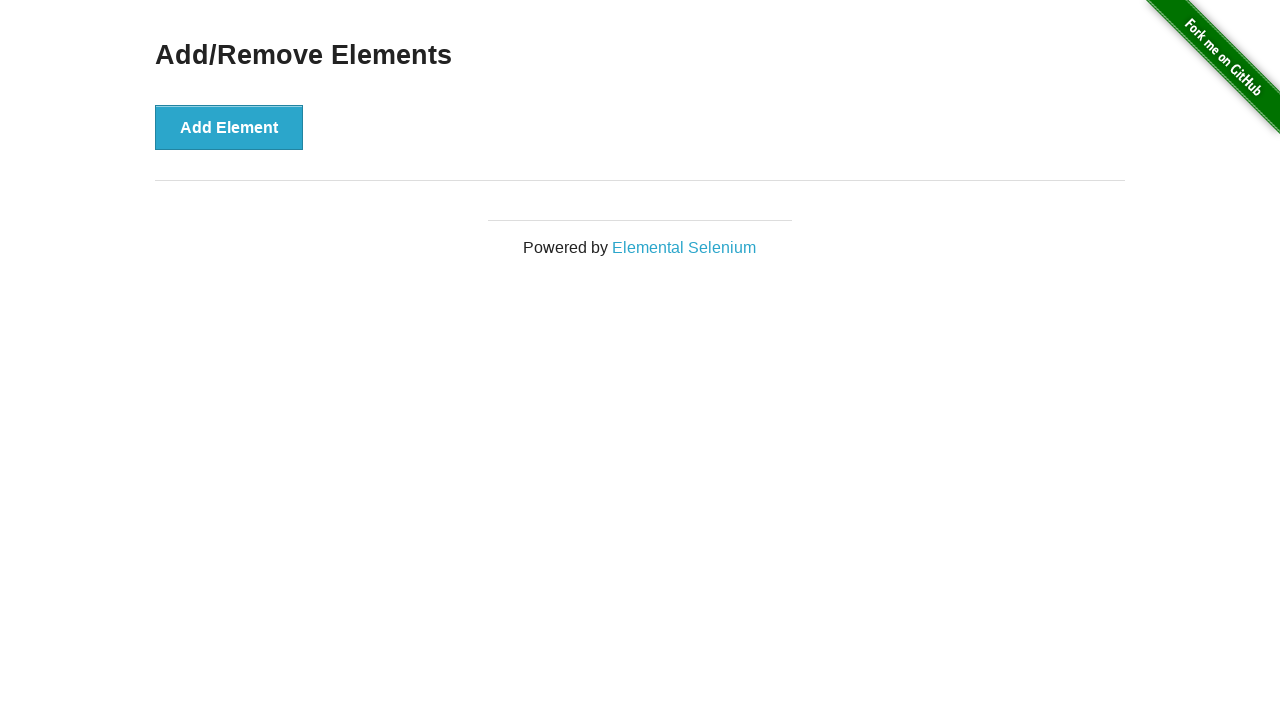

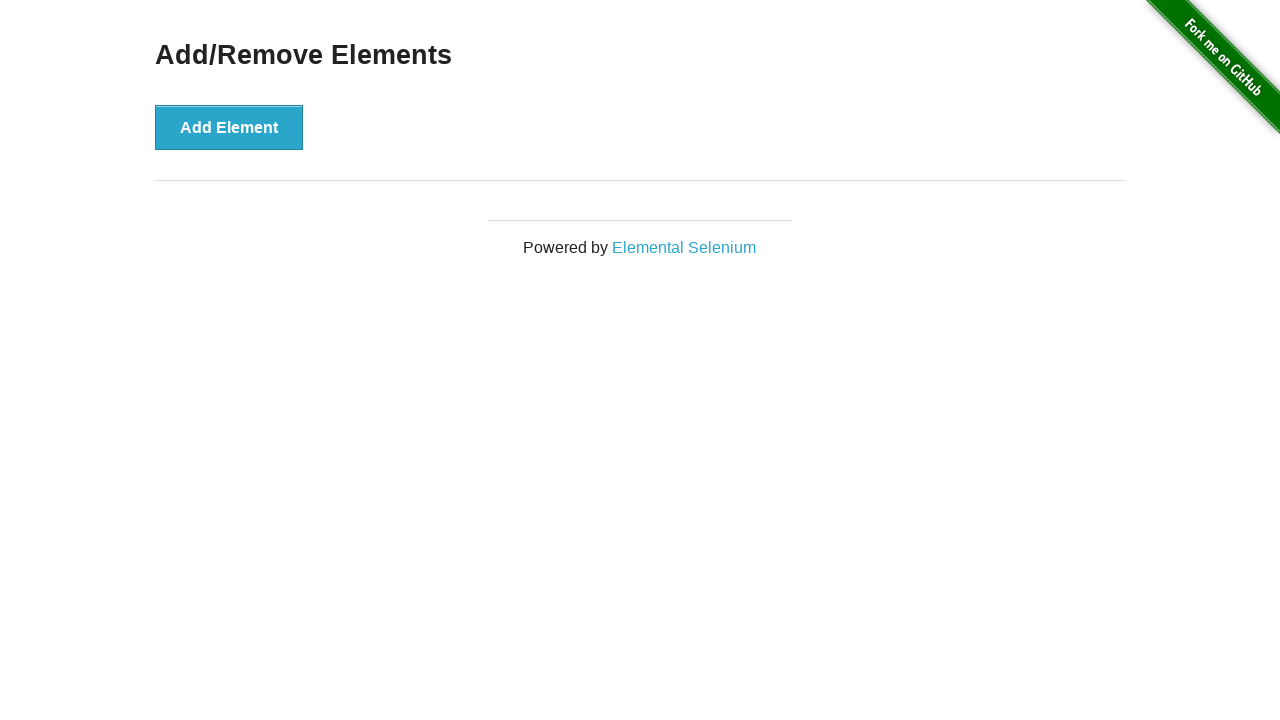